Tests sorting the Due column using semantic class attributes on table 2, demonstrating more resilient locators

Starting URL: http://the-internet.herokuapp.com/tables

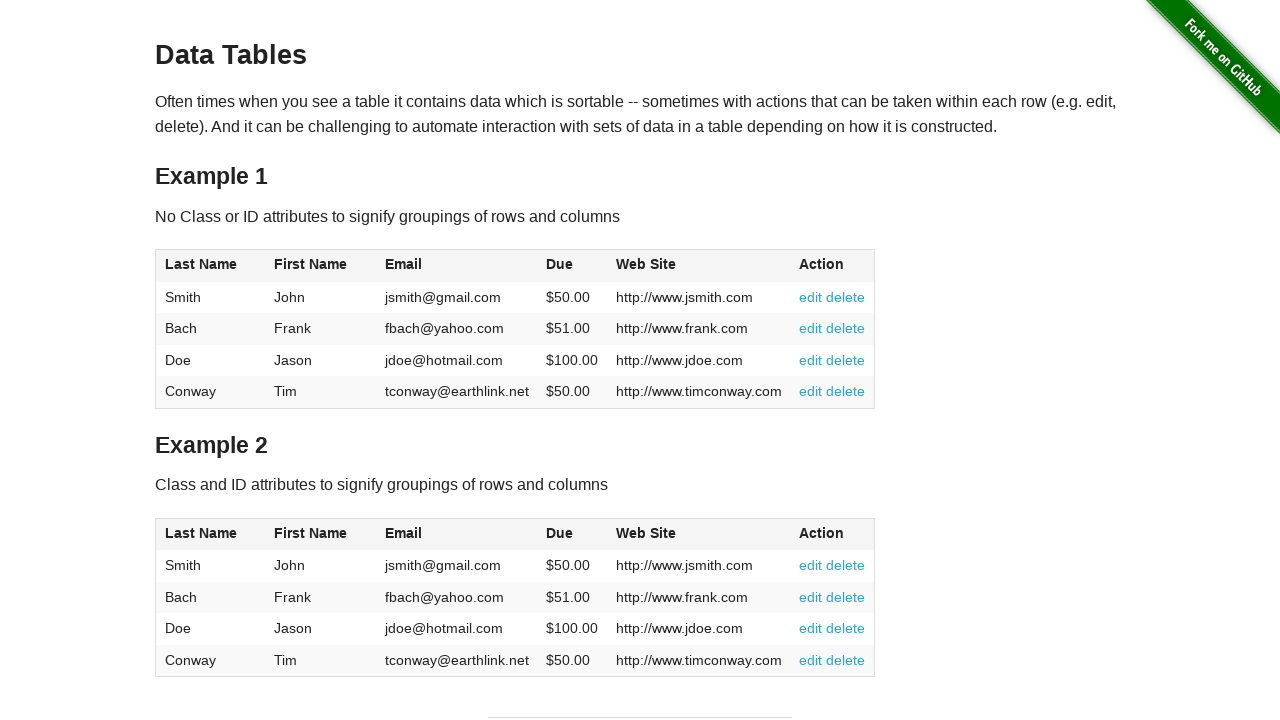

Clicked Due column header in table 2 to sort at (560, 533) on #table2 thead .dues
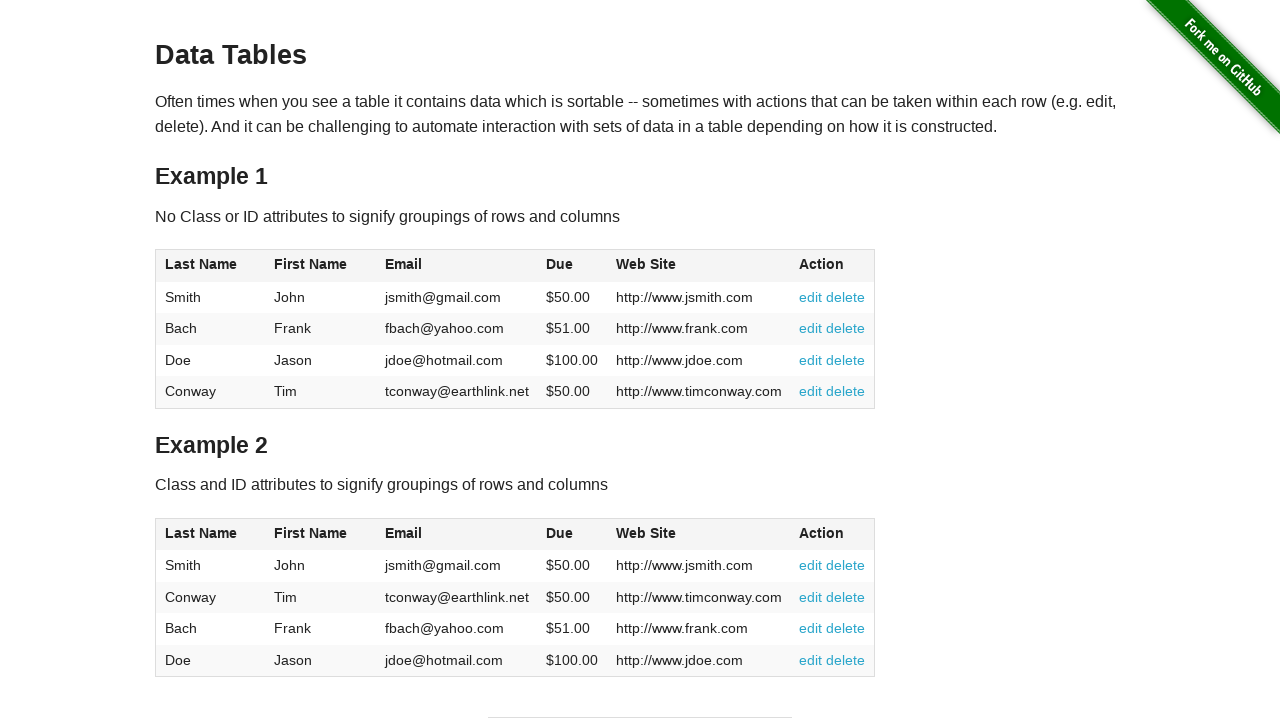

Due column cells in table 2 loaded
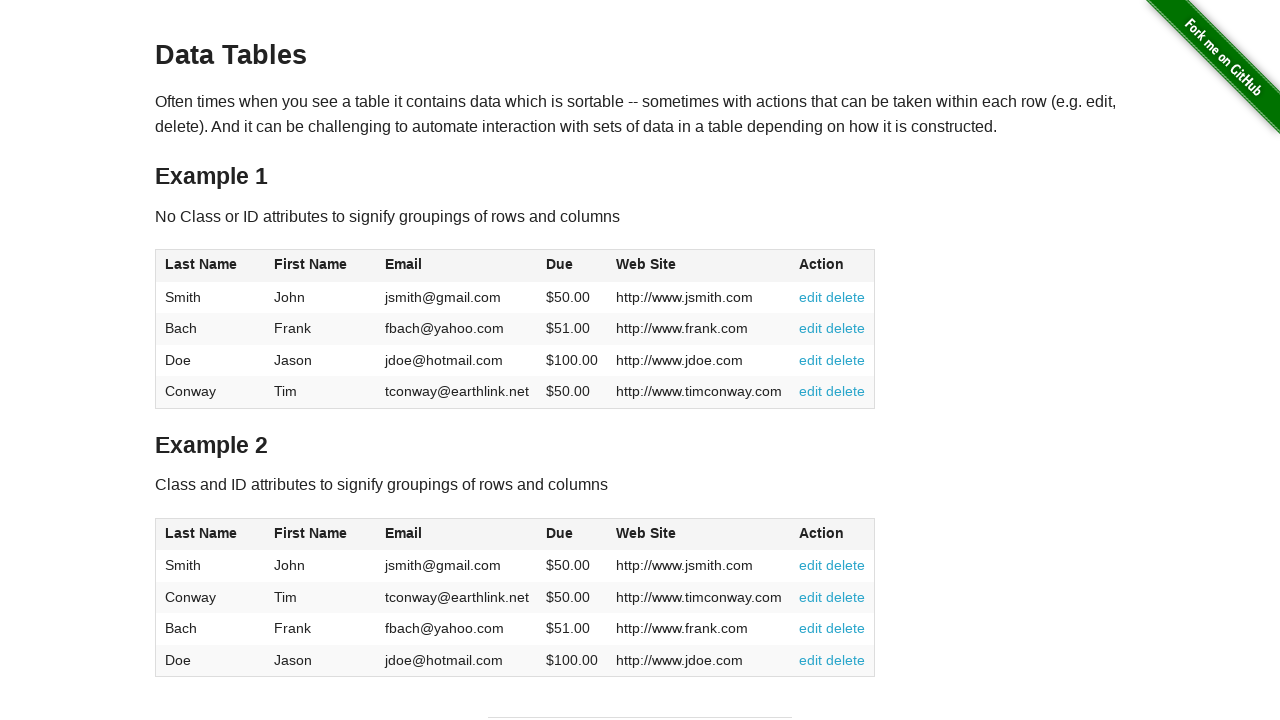

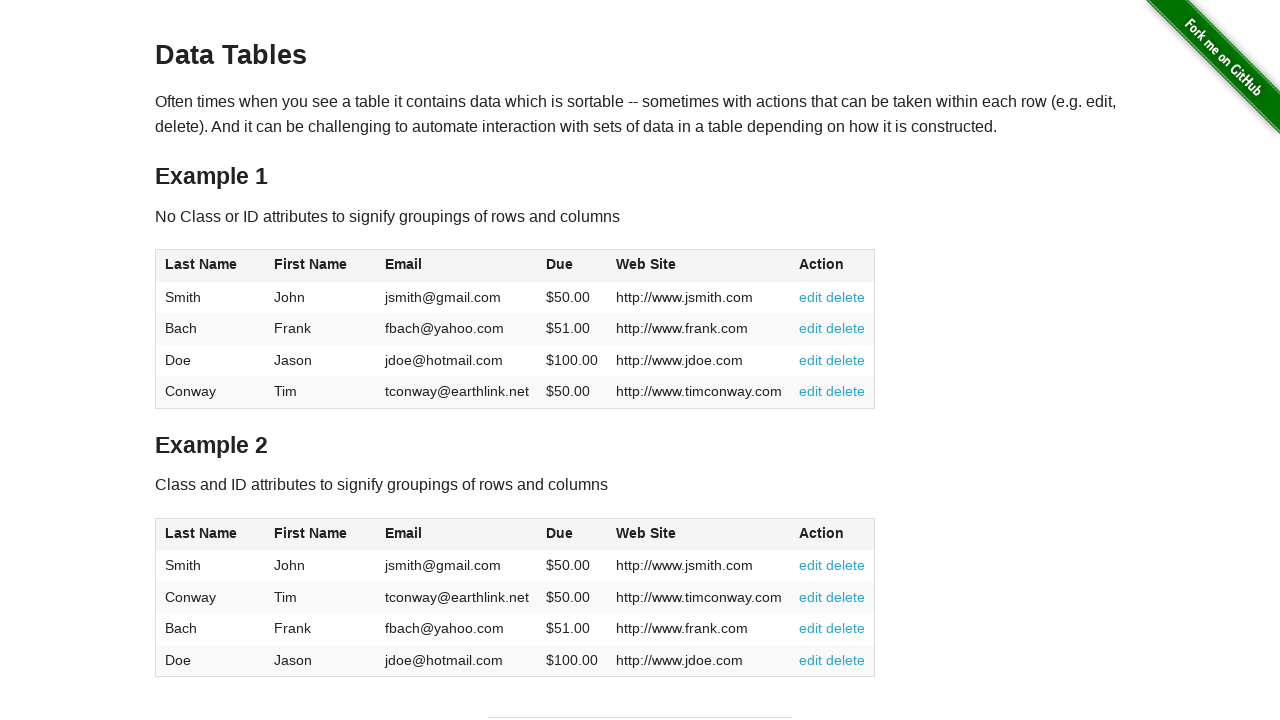